Tests dynamic loading functionality by clicking a button and waiting for a loading animation to appear and then disappear

Starting URL: https://the-internet.herokuapp.com/dynamic_loading/1

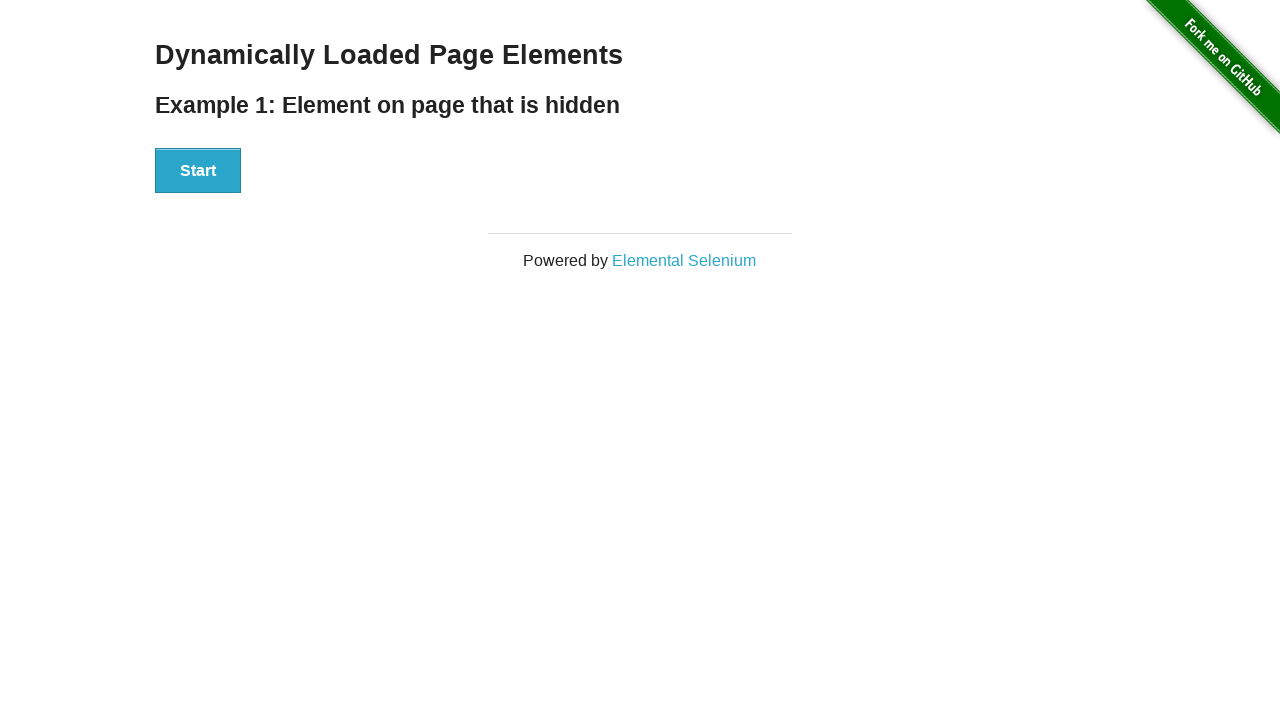

Clicked start button to trigger dynamic loading at (198, 171) on button
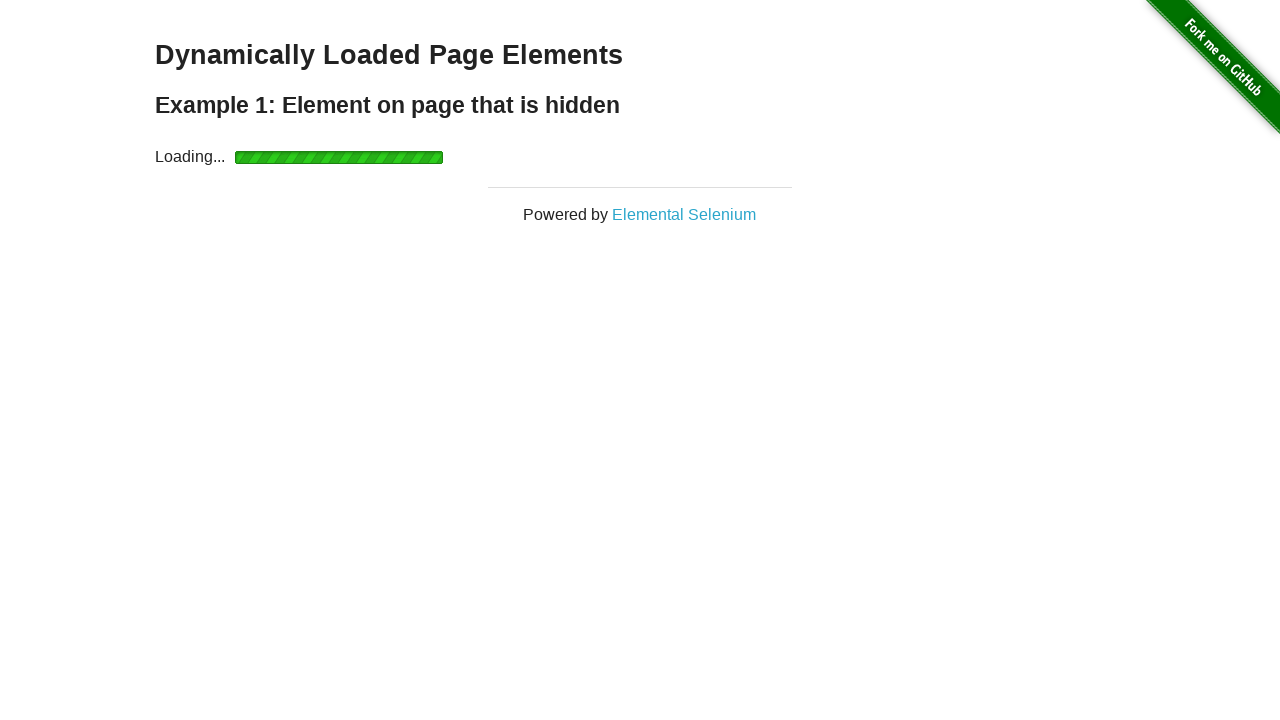

Loading animation appeared
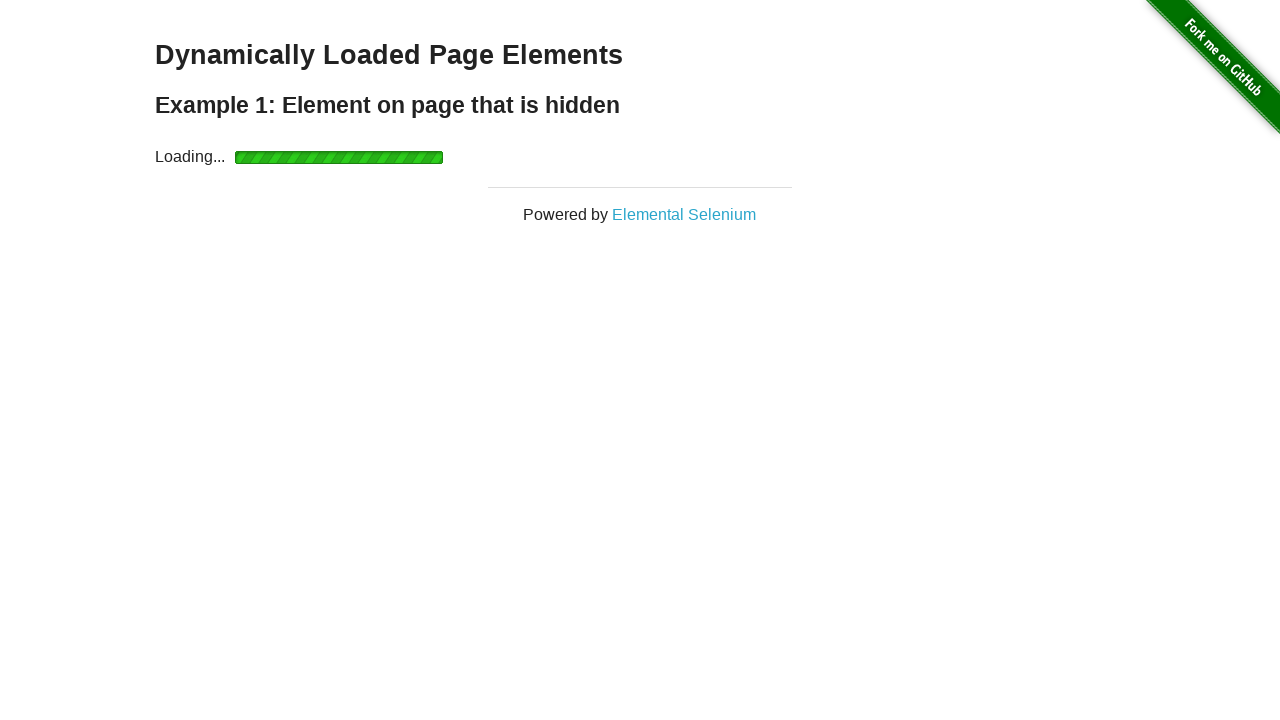

Loading animation disappeared
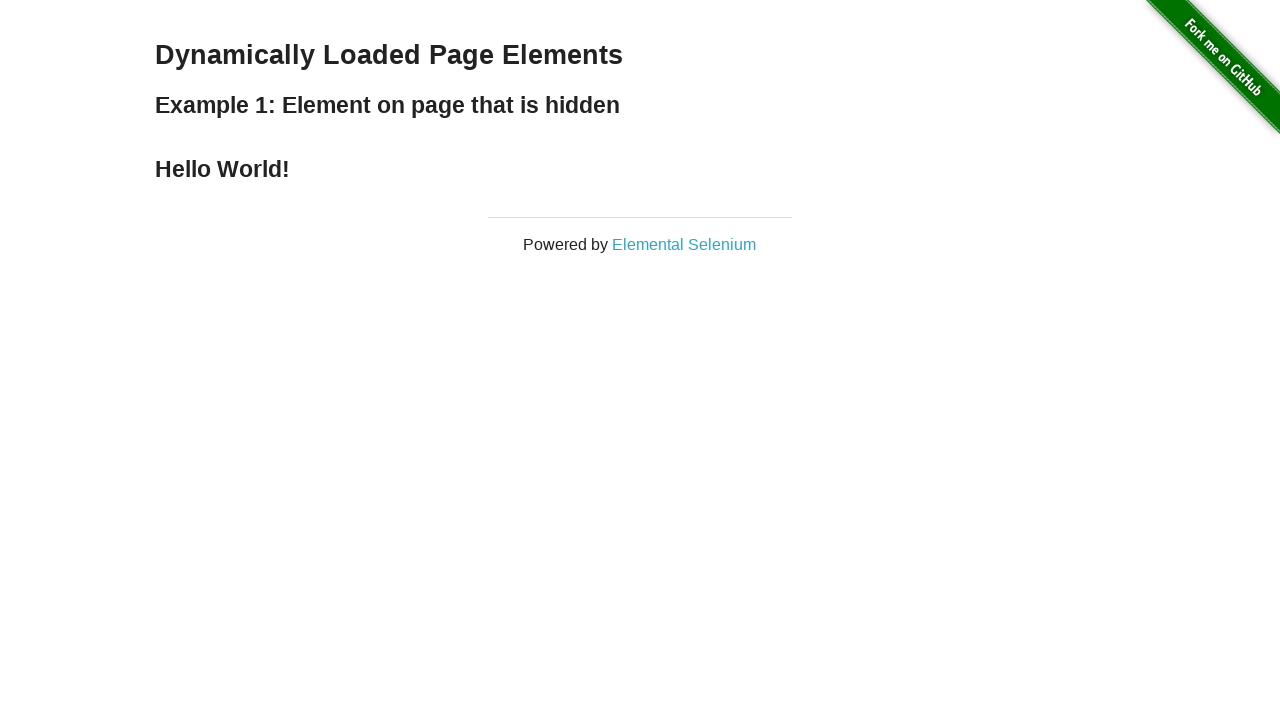

Loaded content became visible
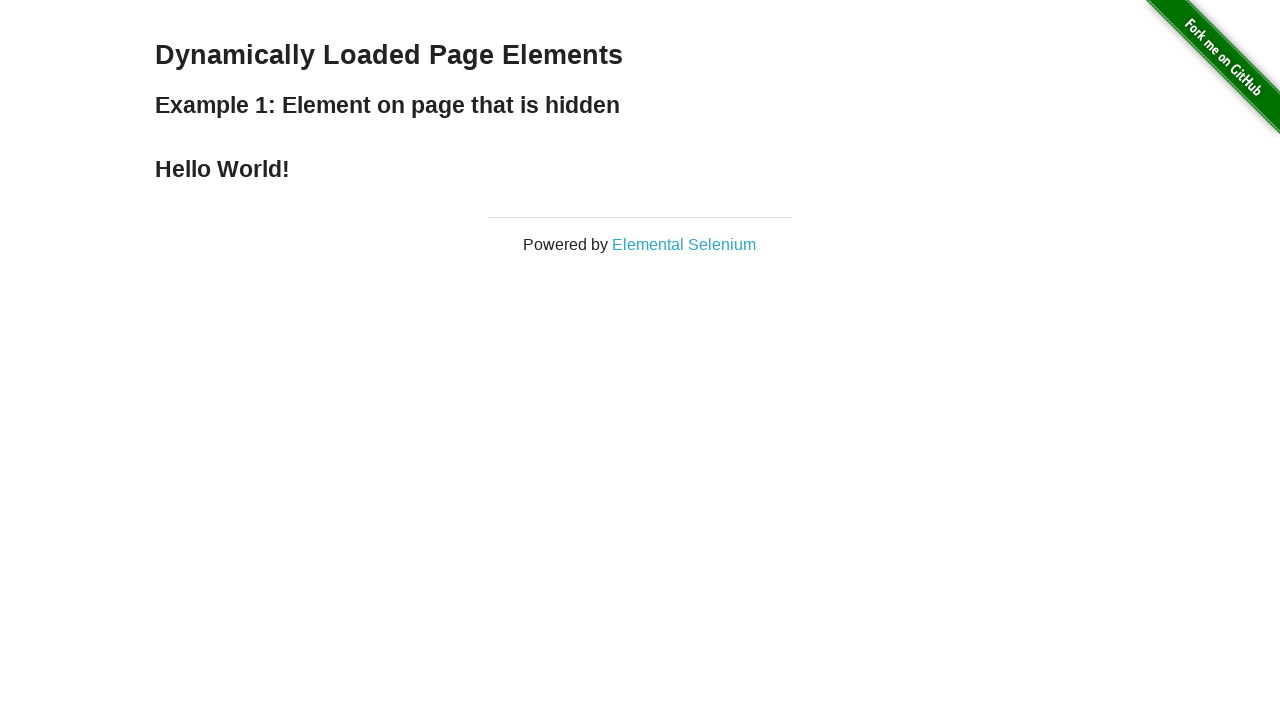

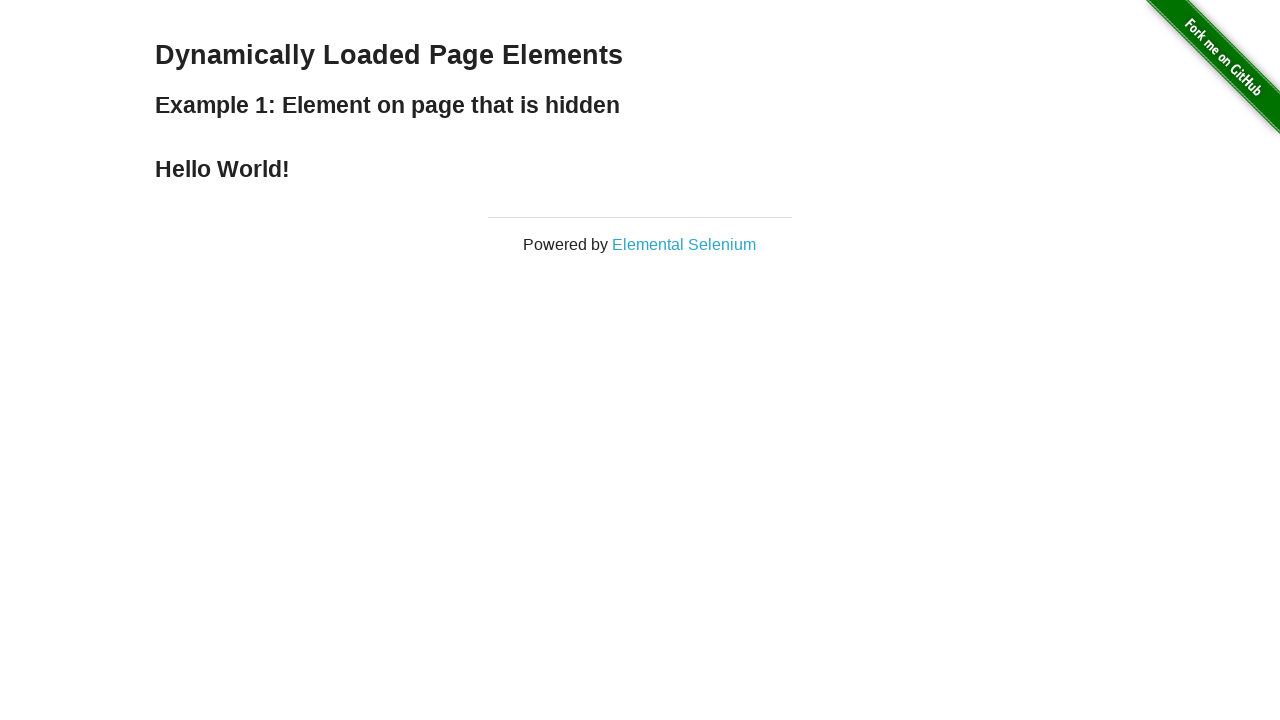